Simple navigation test that loads the Hepsiburada (Turkish e-commerce) homepage

Starting URL: https://hepsiburada.com

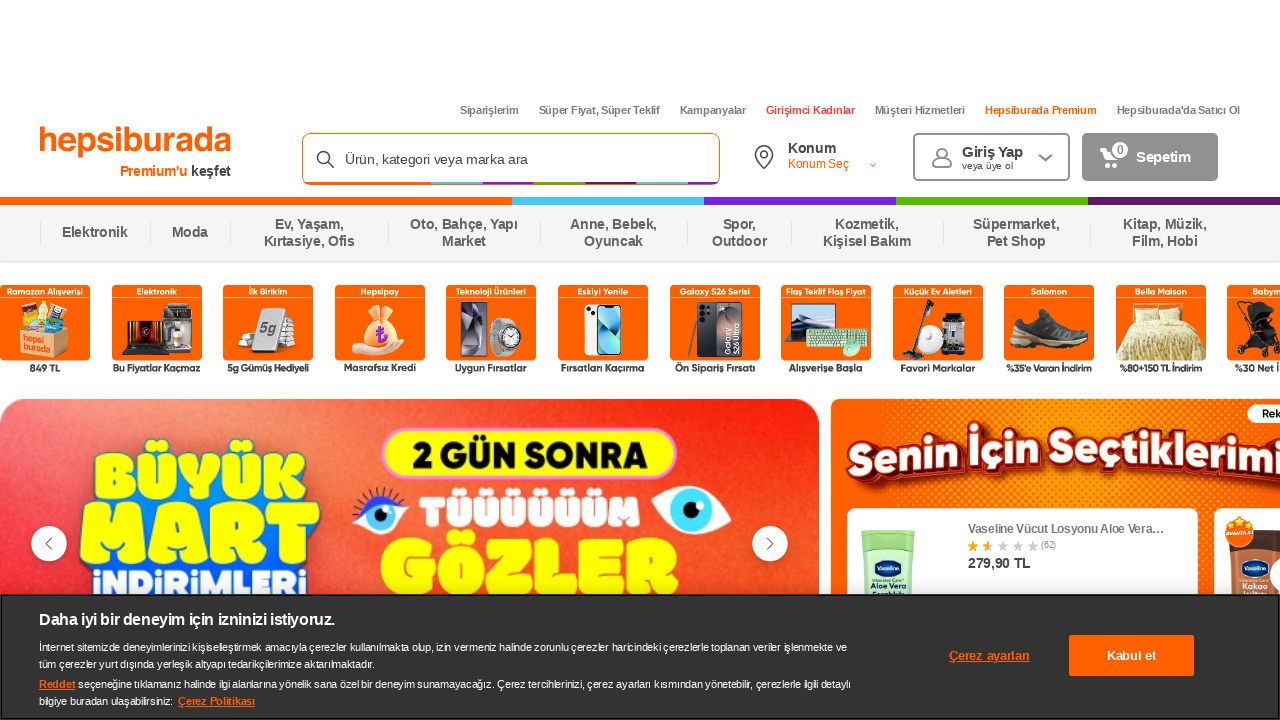

Waited for Hepsiburada homepage to load (DOM content loaded)
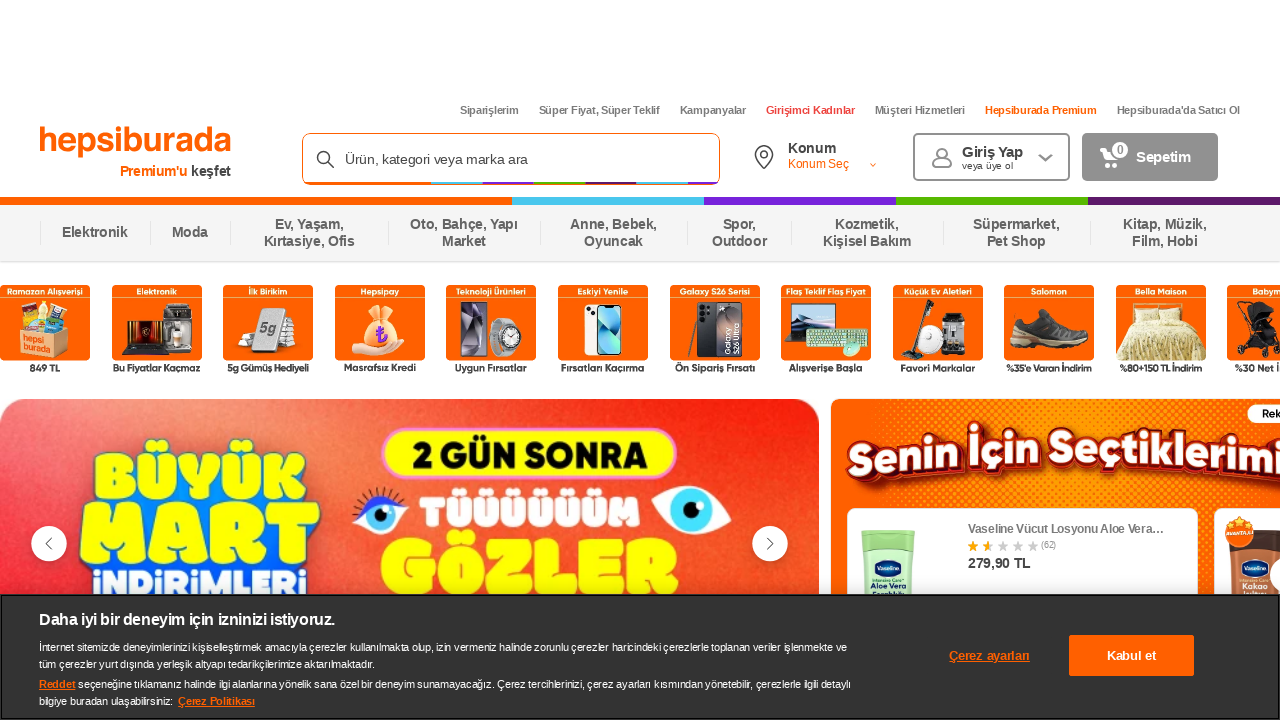

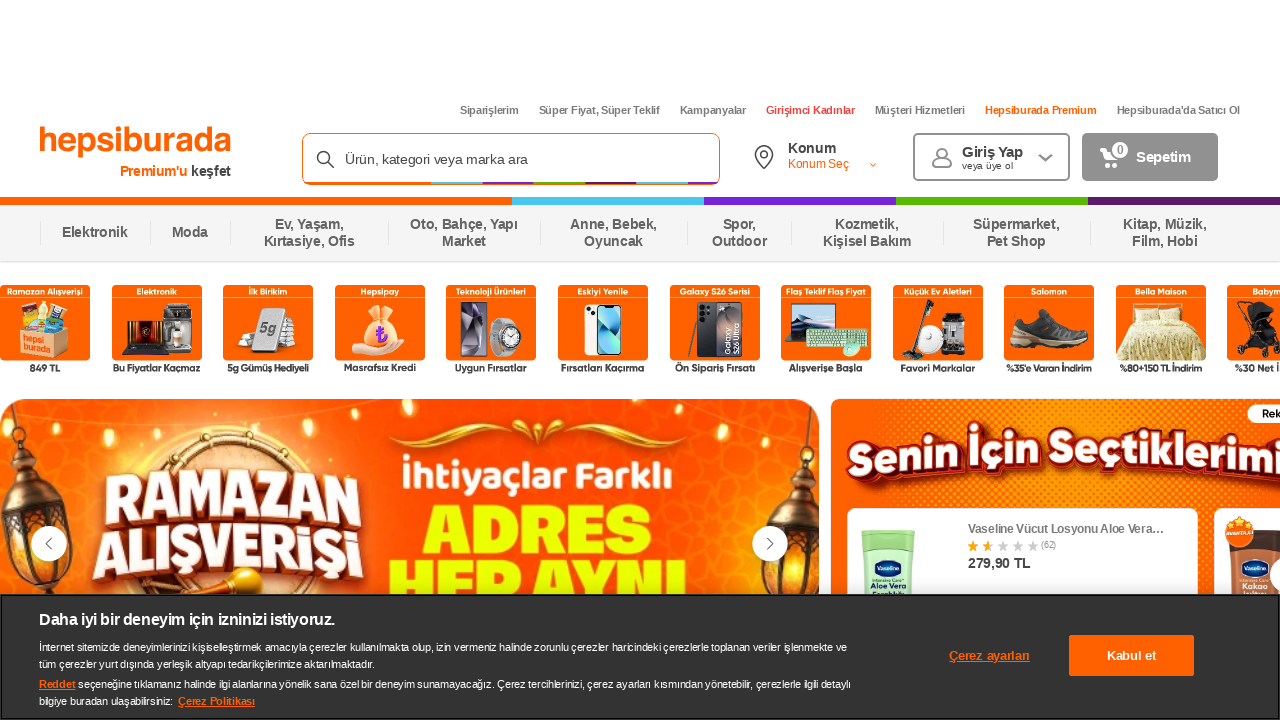